Tests the Back button functionality on the answers page for question 1, verifying it returns to question 1.

Starting URL: https://shemsvcollege.github.io/Trivia/

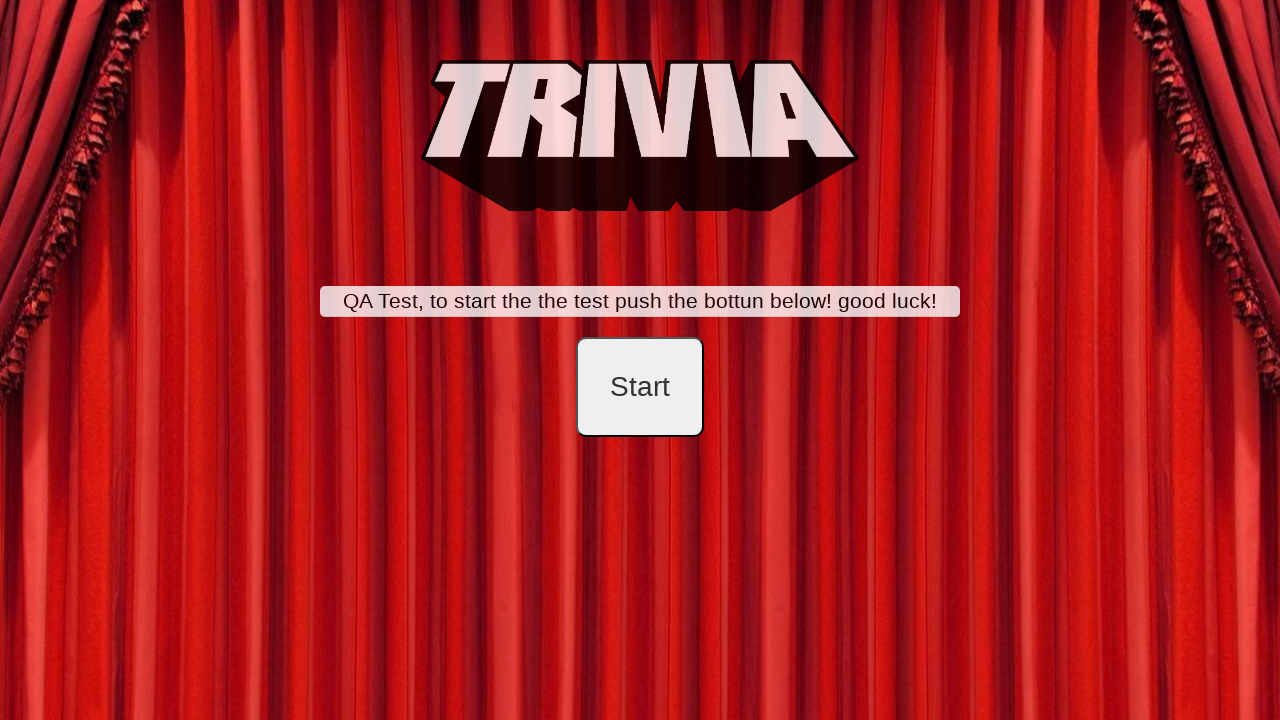

Clicked start button to begin trivia at (640, 387) on #startB
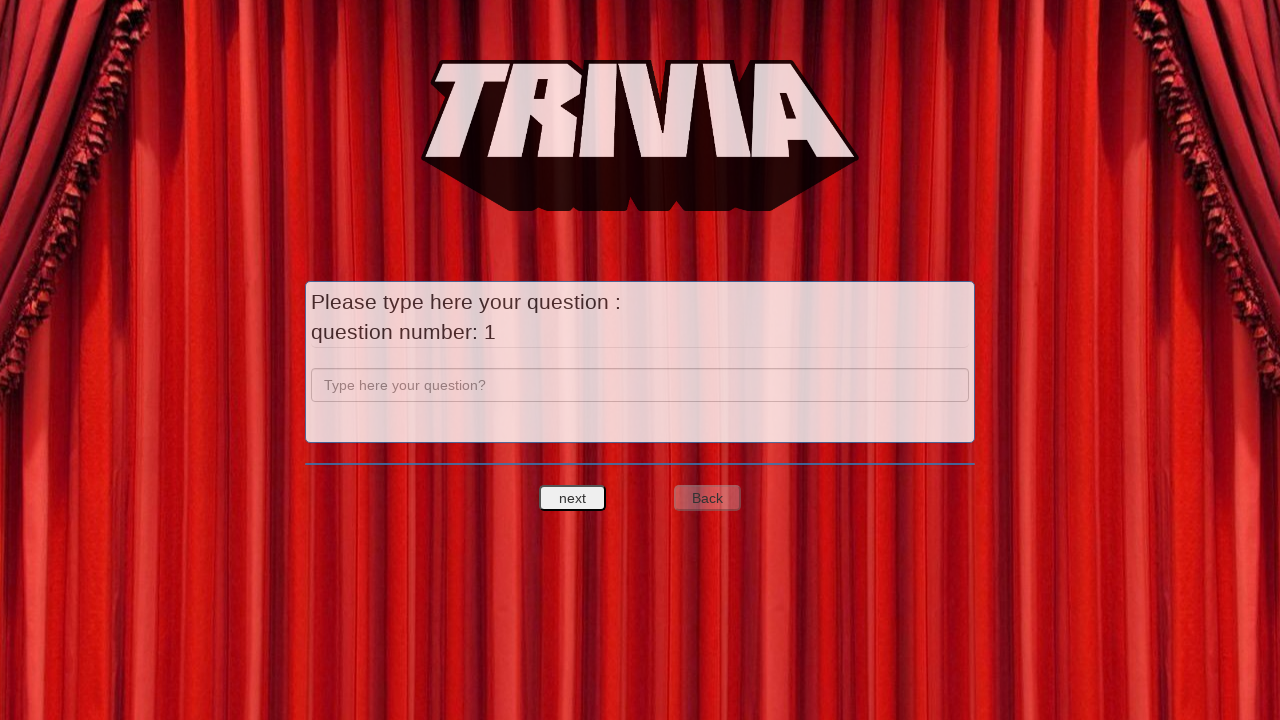

Entered answer 'a' for question 1 on input[name='question']
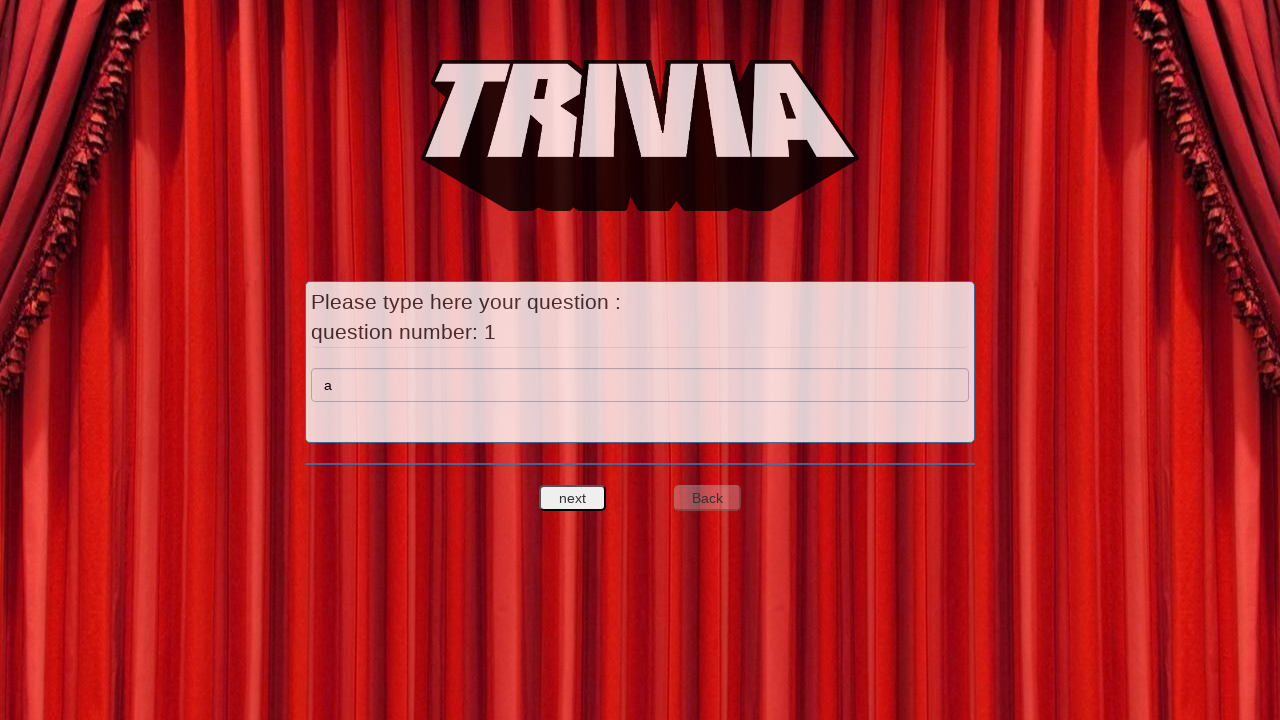

Clicked next button to proceed to answers page at (573, 498) on #nextquest
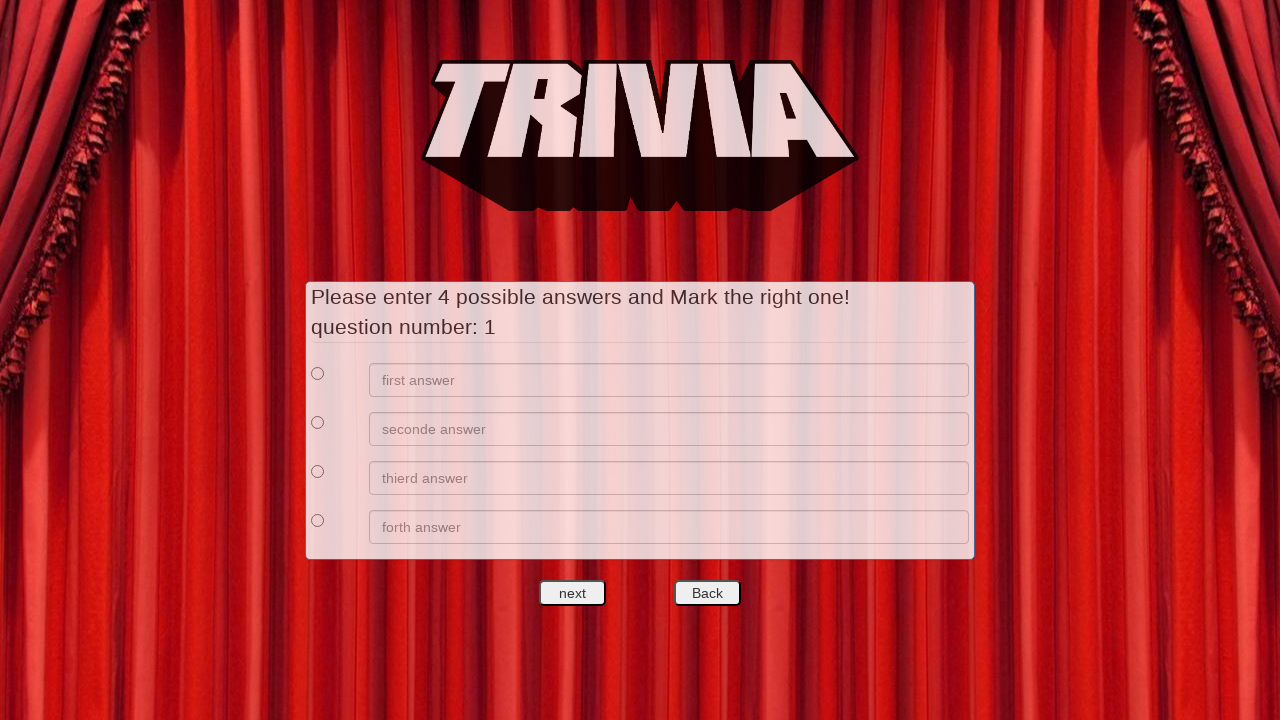

Clicked back button from answers page at (707, 593) on #backquest
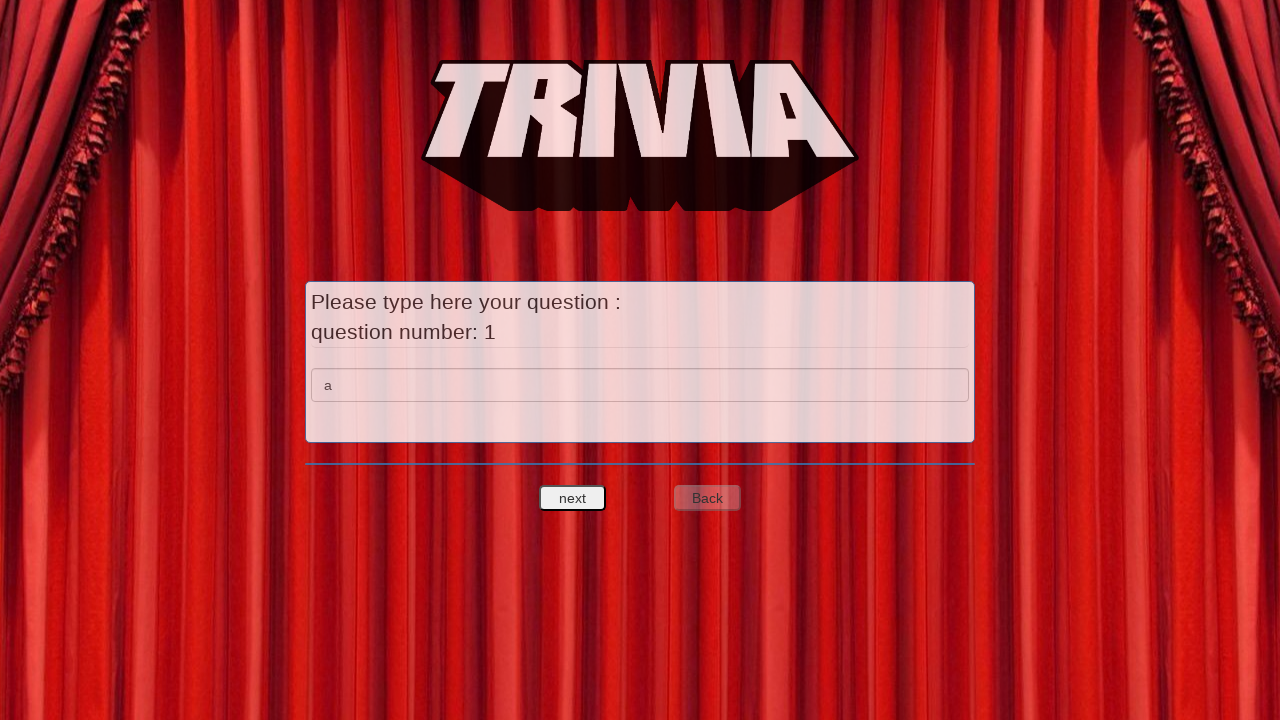

Verified back button returned to question 1
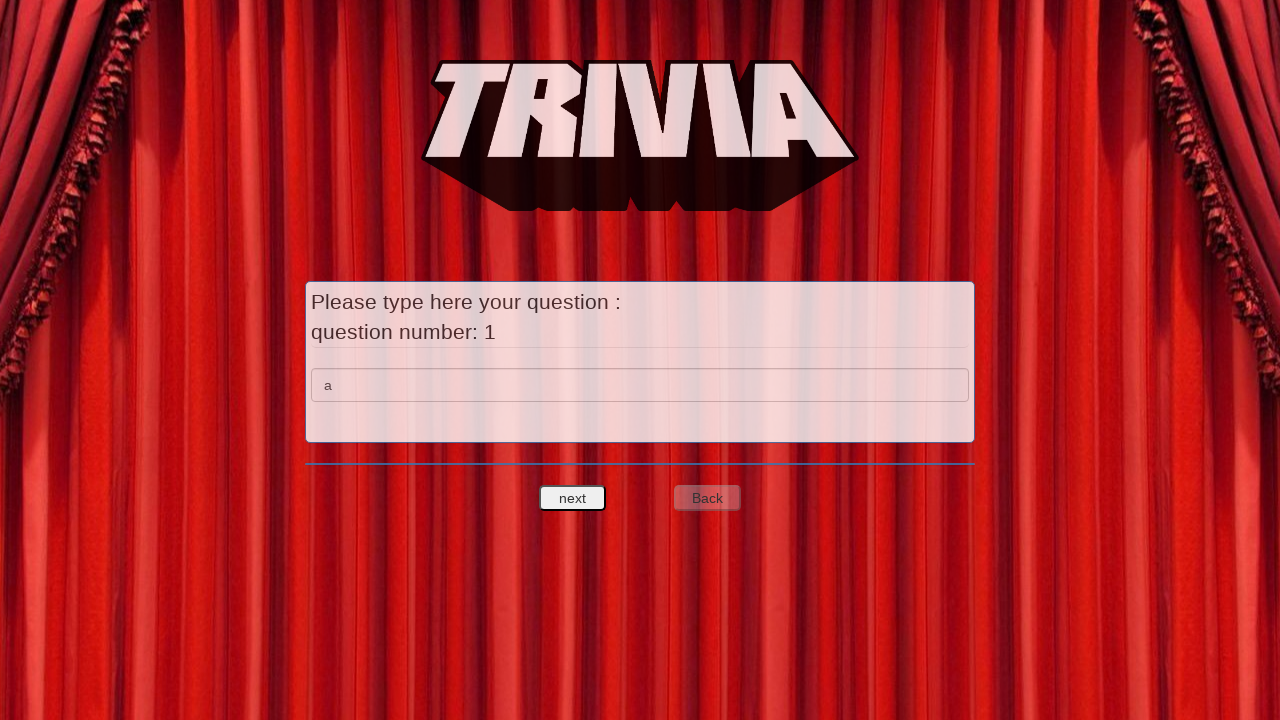

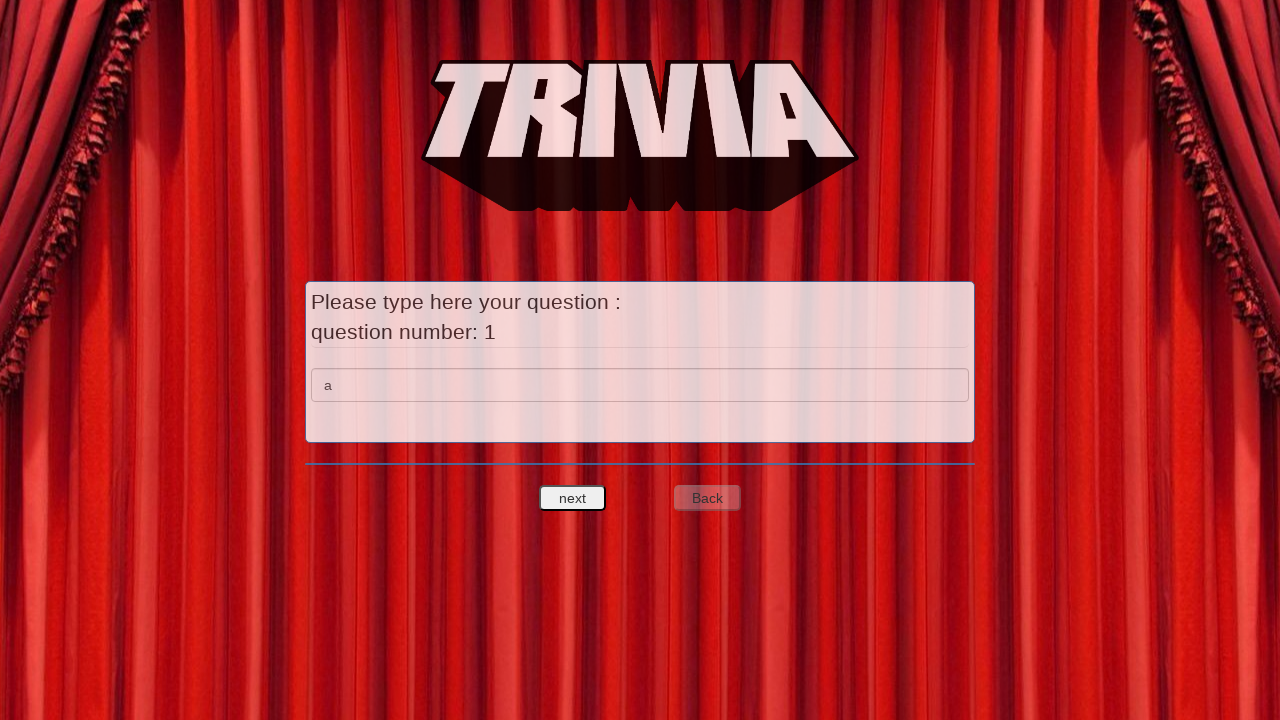